Tests navigation on Demoblaze e-commerce demo site by clicking on Laptops category, selecting a Sony Vaio i5 laptop, and verifying the price container element is present on the product page.

Starting URL: https://www.demoblaze.com

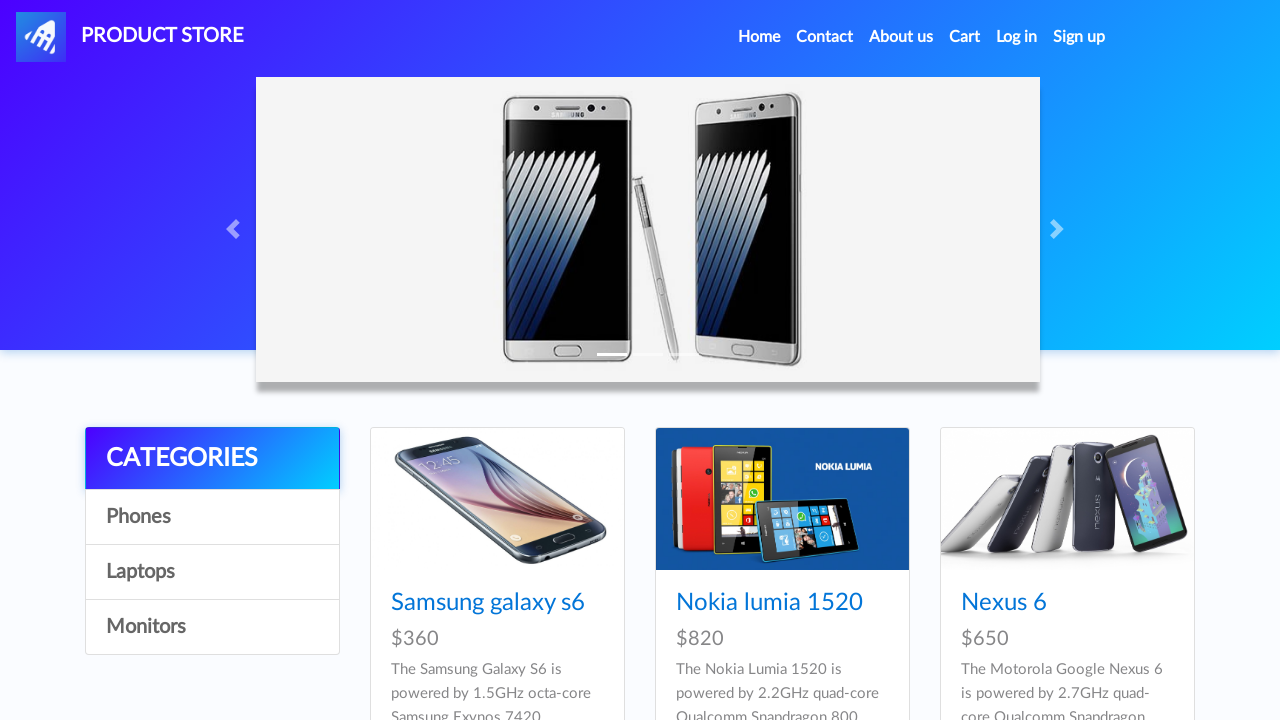

Clicked on Laptops category at (212, 572) on a:text('Laptops')
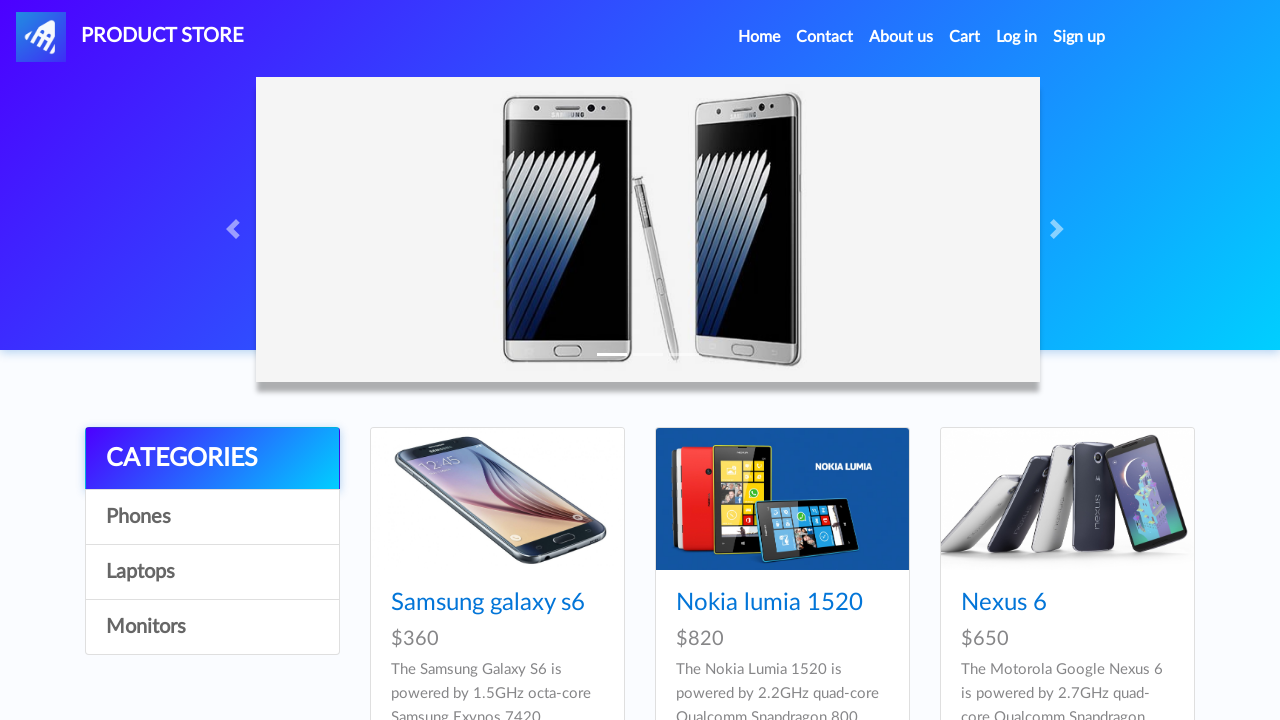

Waited for Sony vaio i5 product to load
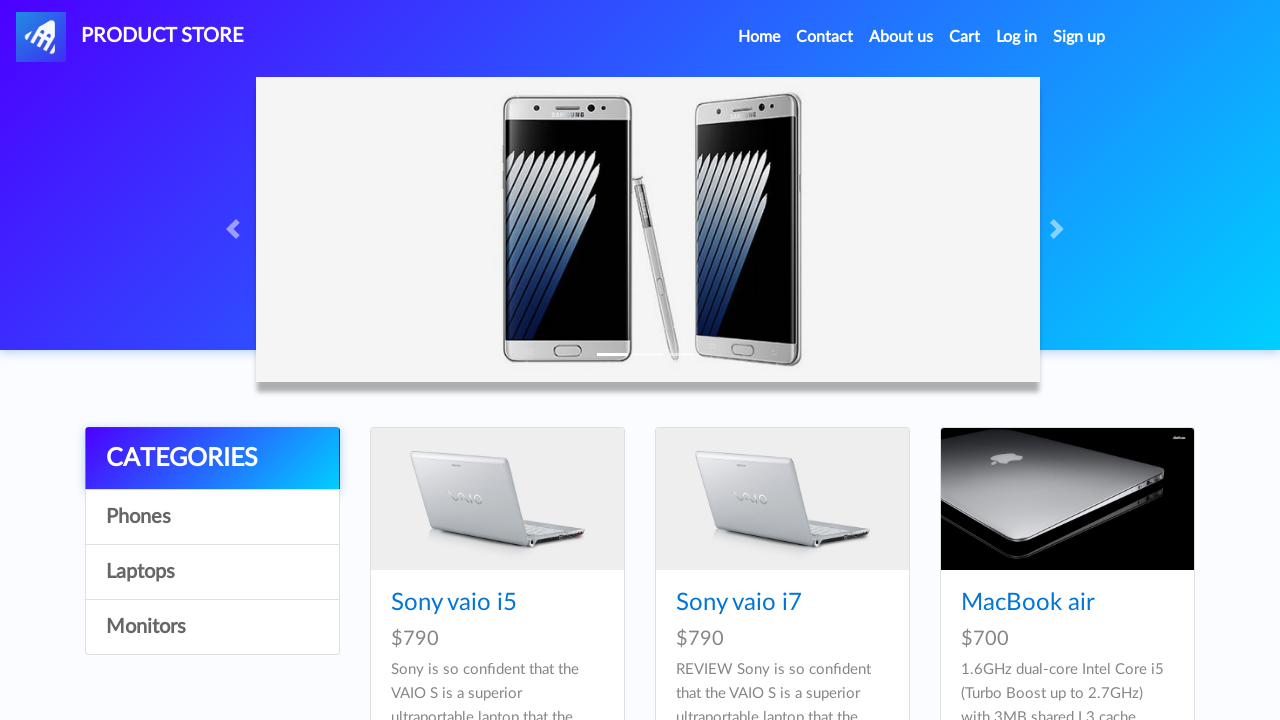

Clicked on Sony vaio i5 laptop at (454, 603) on a:text('Sony vaio i5')
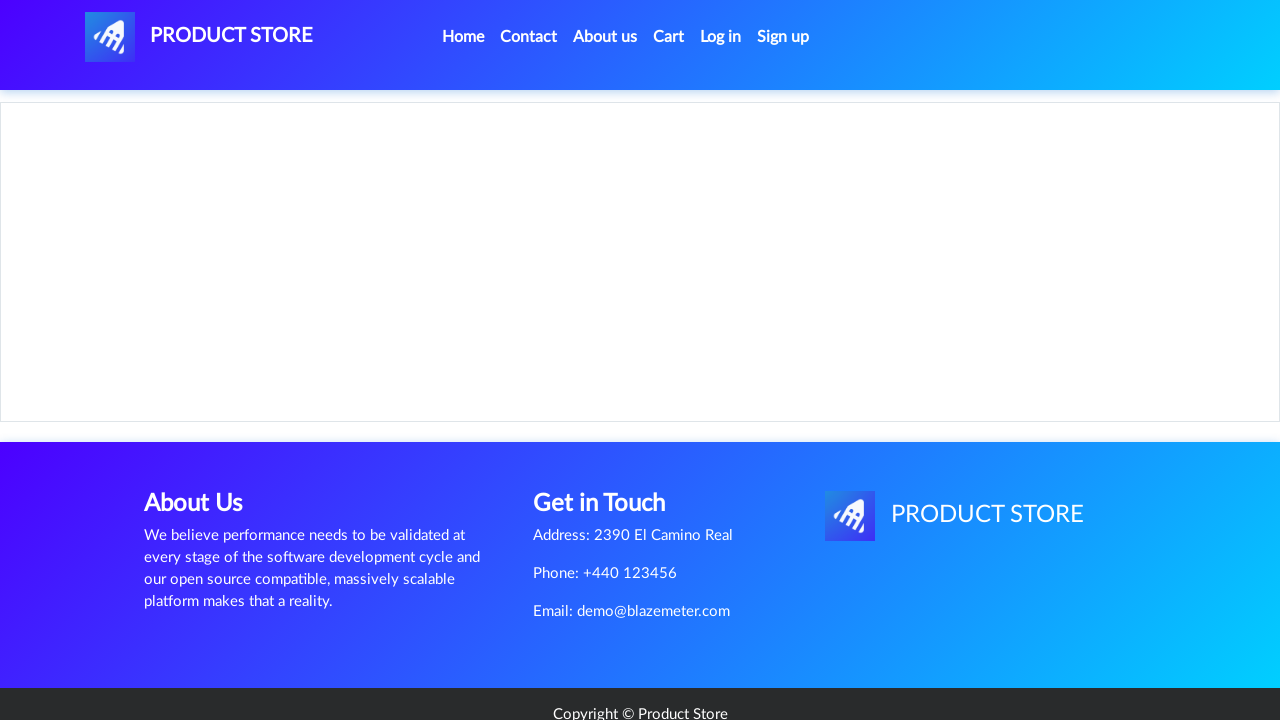

Verified price container element is present on product page
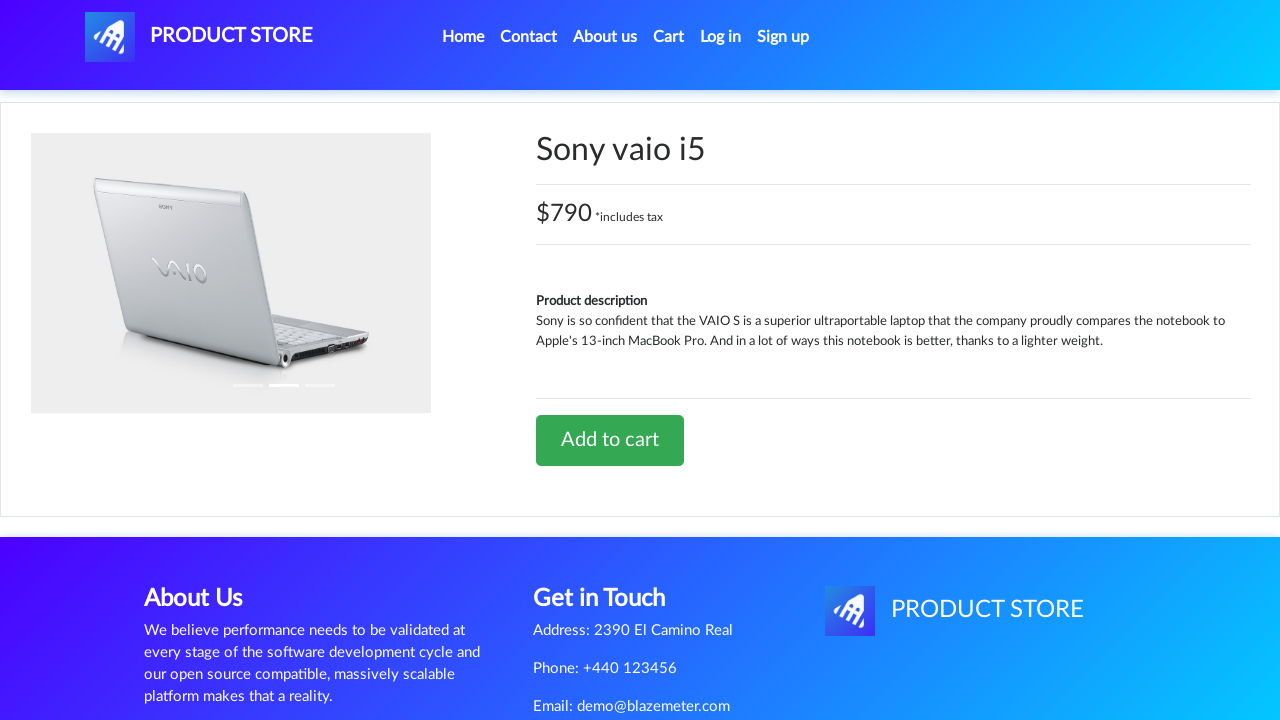

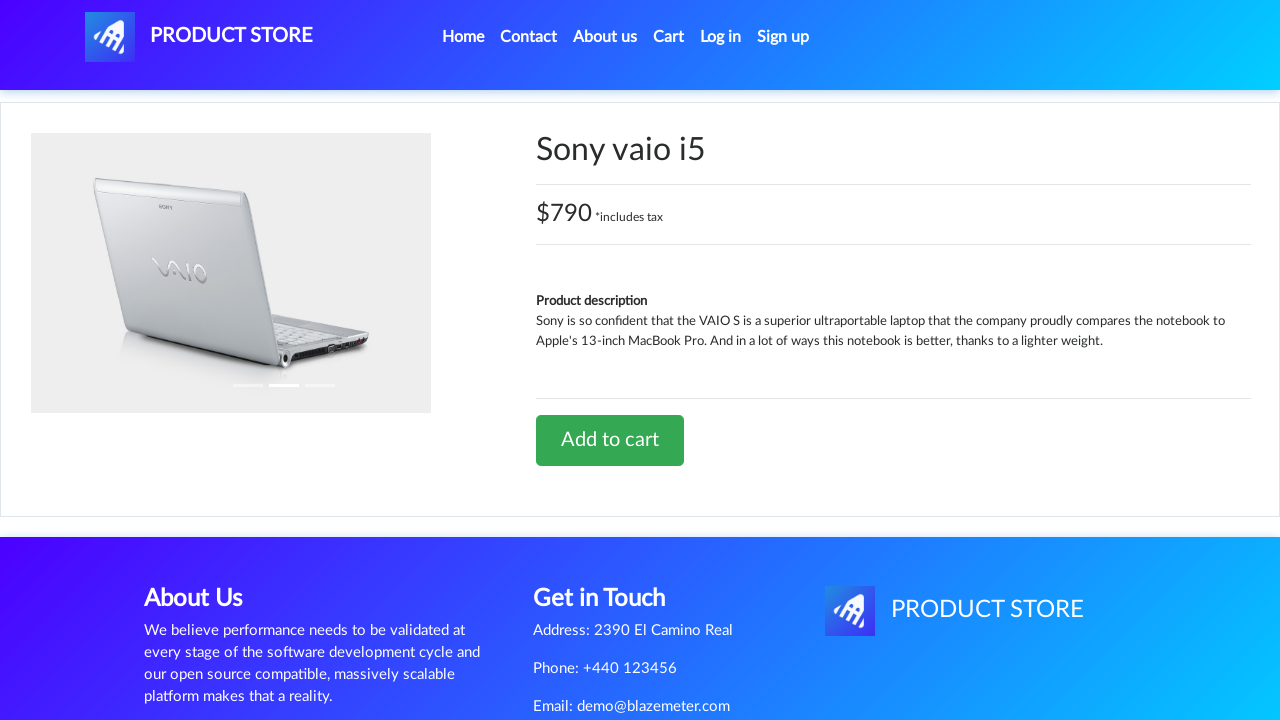